Tests login form with incorrect username, verifying that an invalid username error message is displayed

Starting URL: https://the-internet.herokuapp.com/login

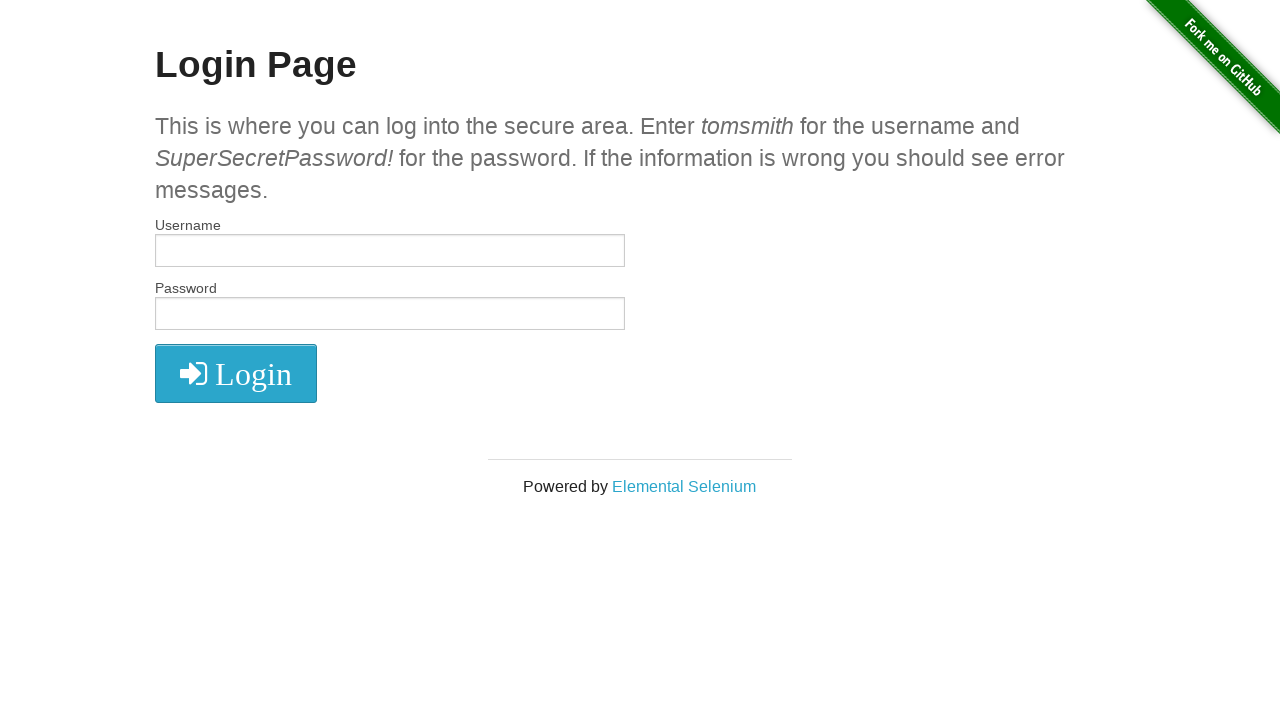

Filled username field with 'invaliduser123' on #username
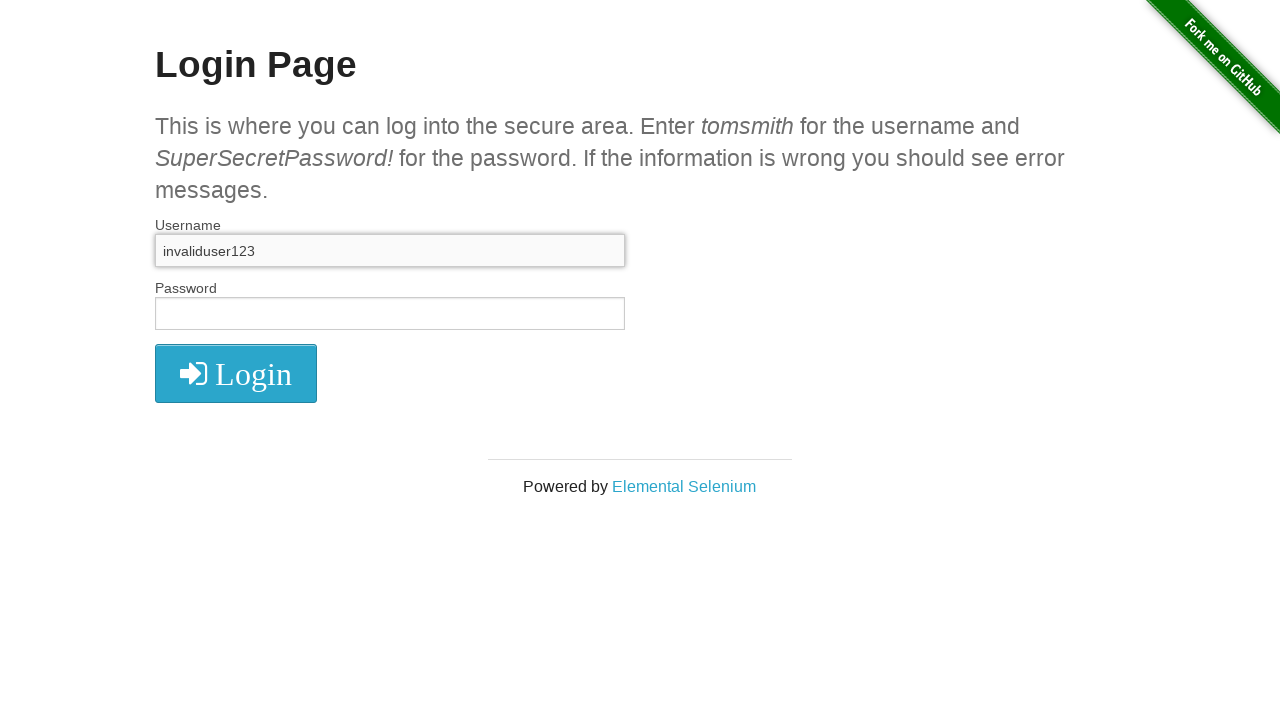

Clicked login button at (236, 373) on .radius
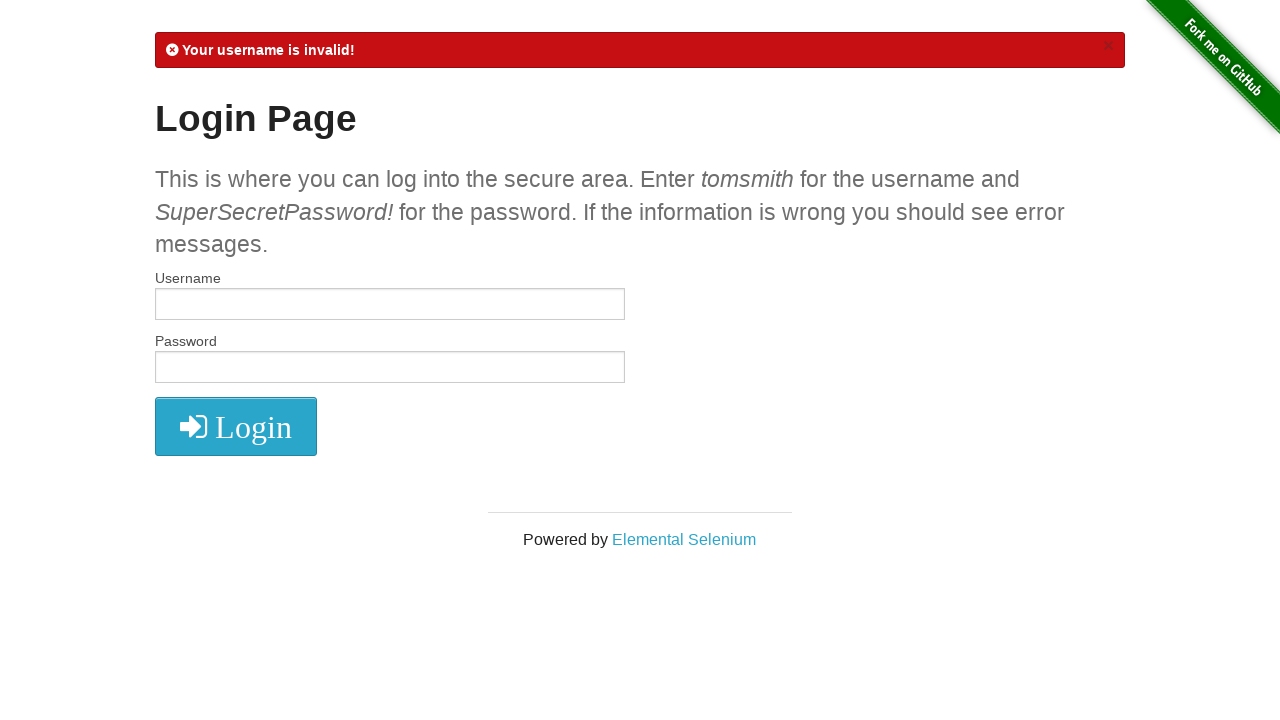

Invalid username error message displayed
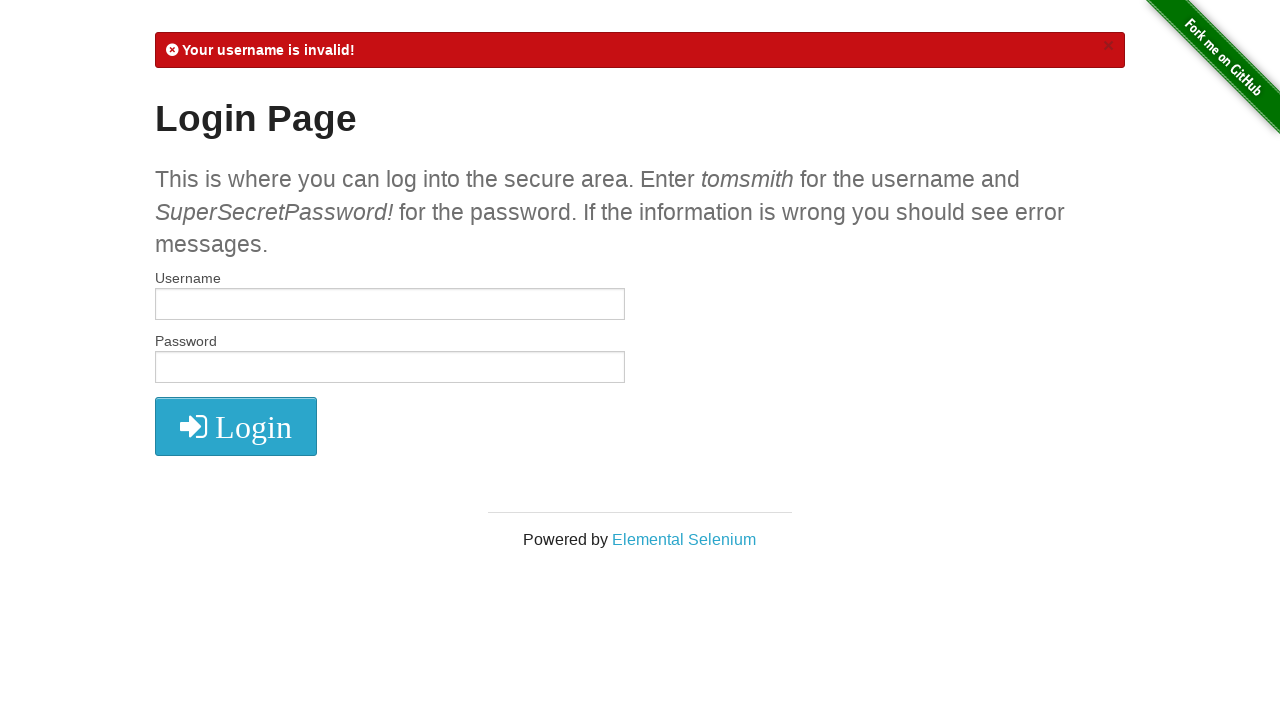

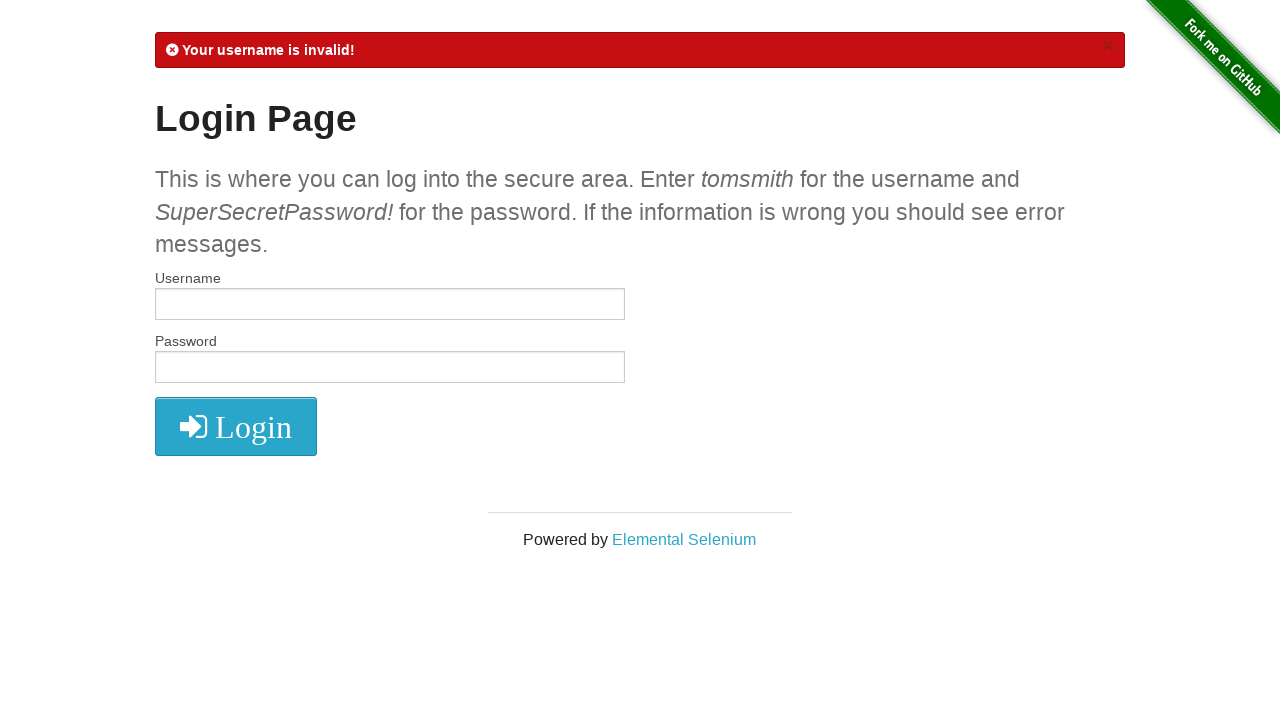